Navigates to Rahul Shetty Academy's Selenium Practice page and verifies the page loads successfully

Starting URL: https://rahulshettyacademy.com/seleniumPractise/#/

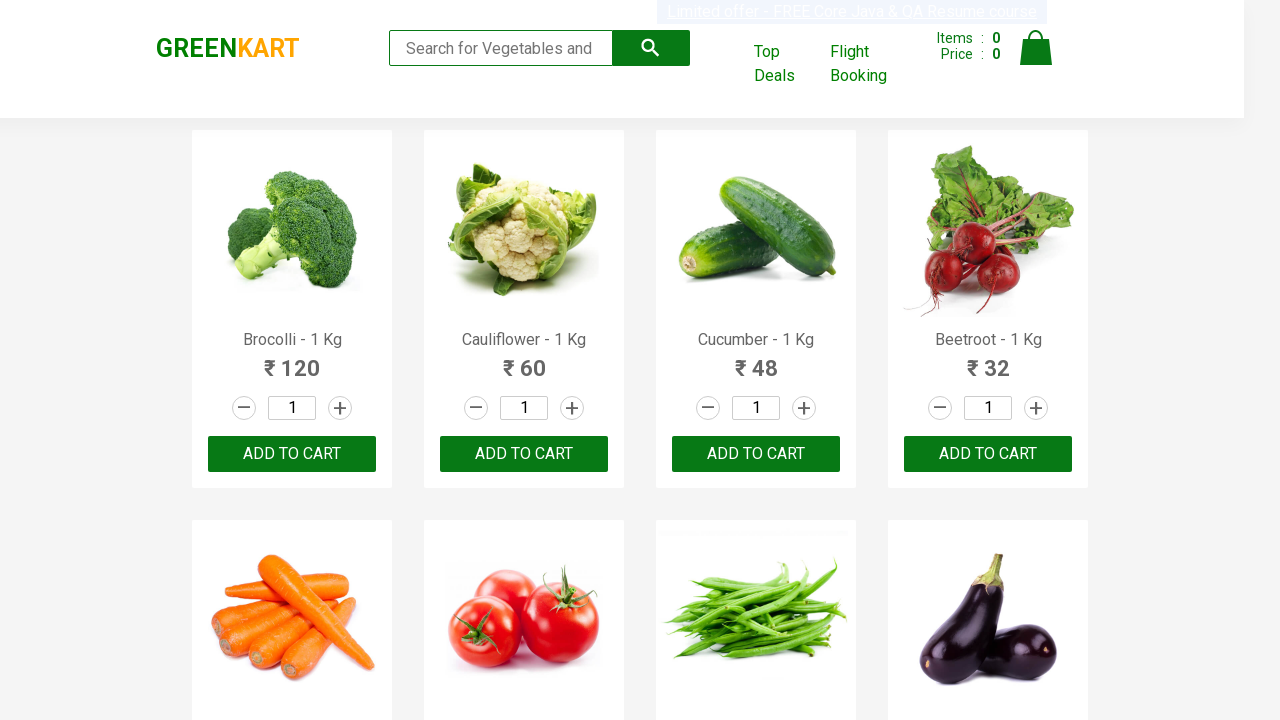

Waited for page to reach networkidle state
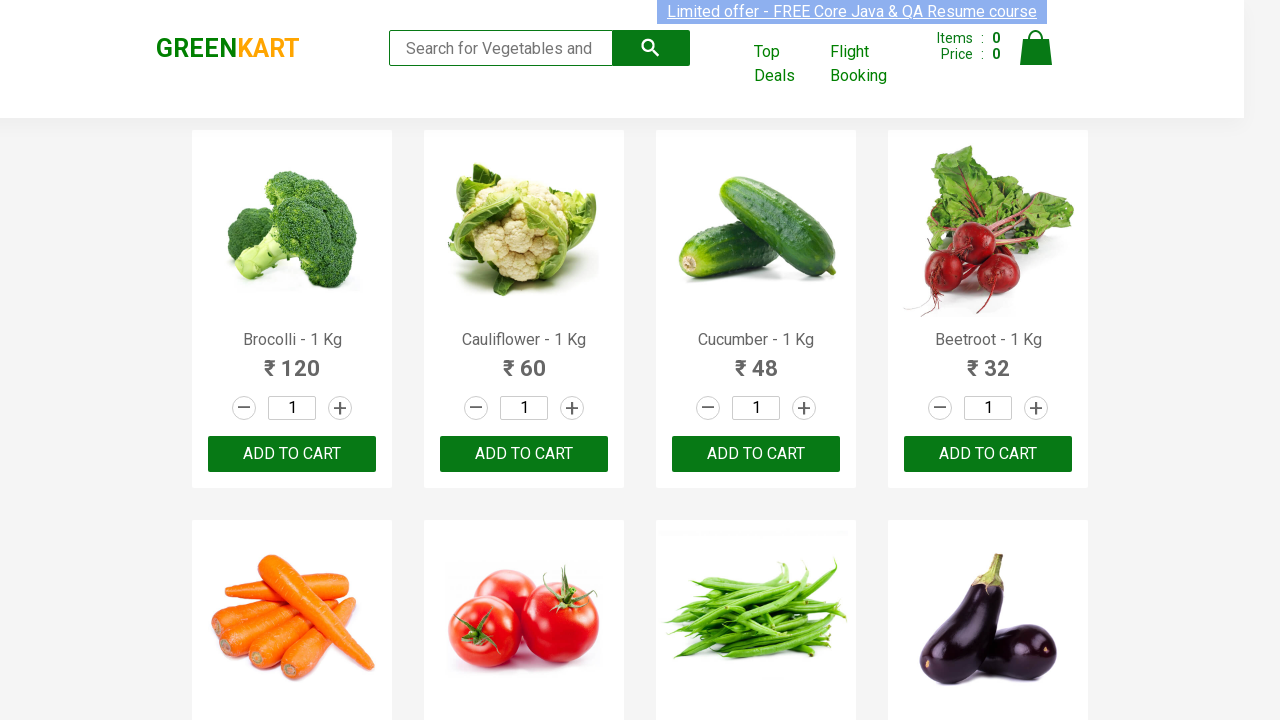

Verified page title contains 'GreenKart'
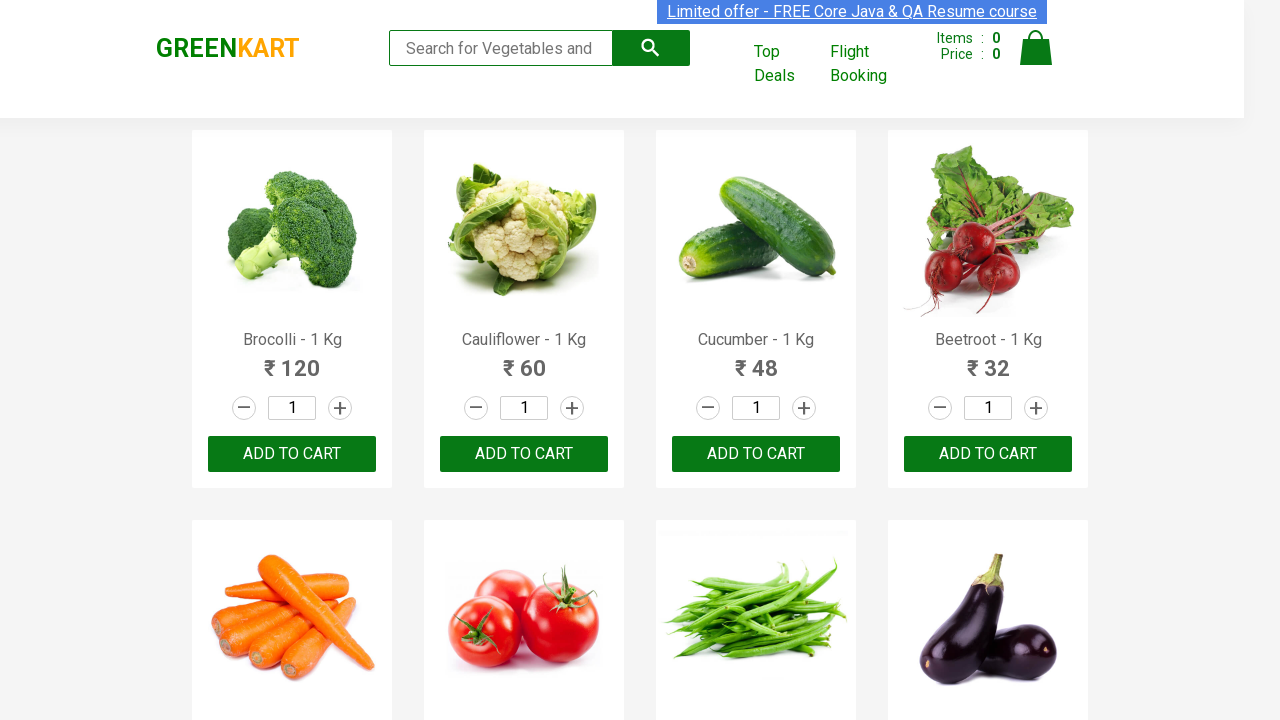

Verified page URL contains 'seleniumPractise'
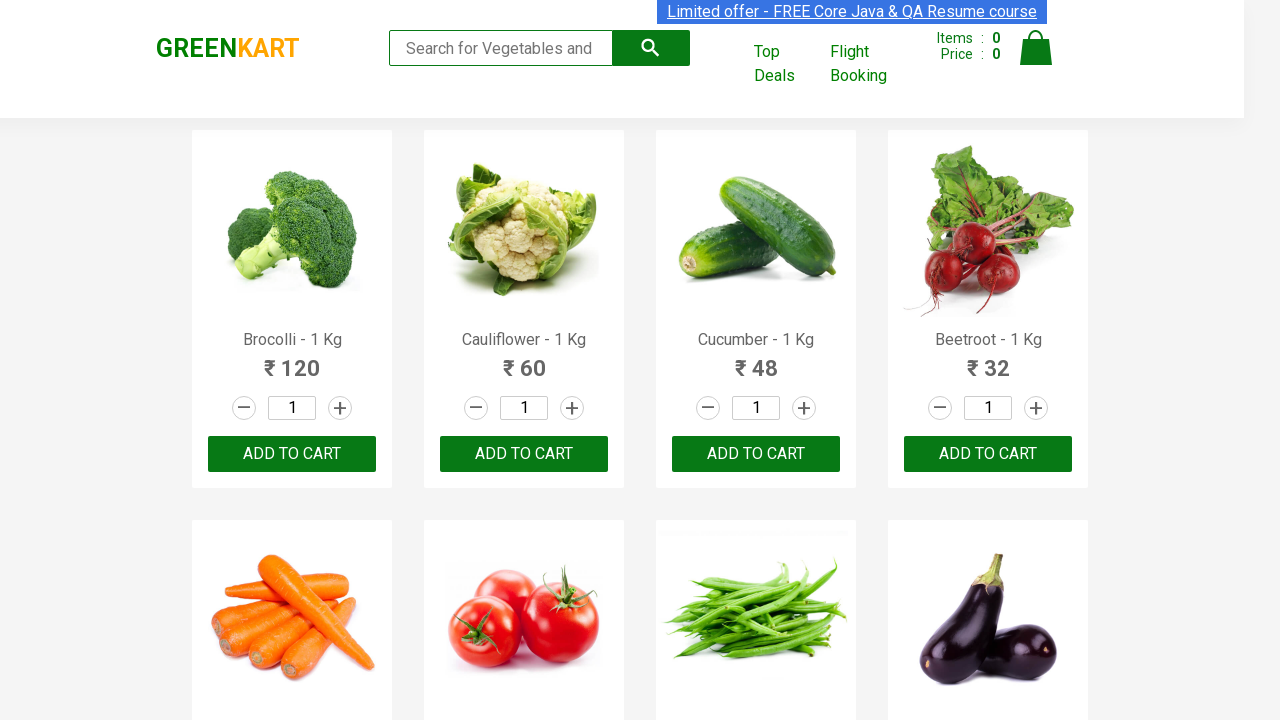

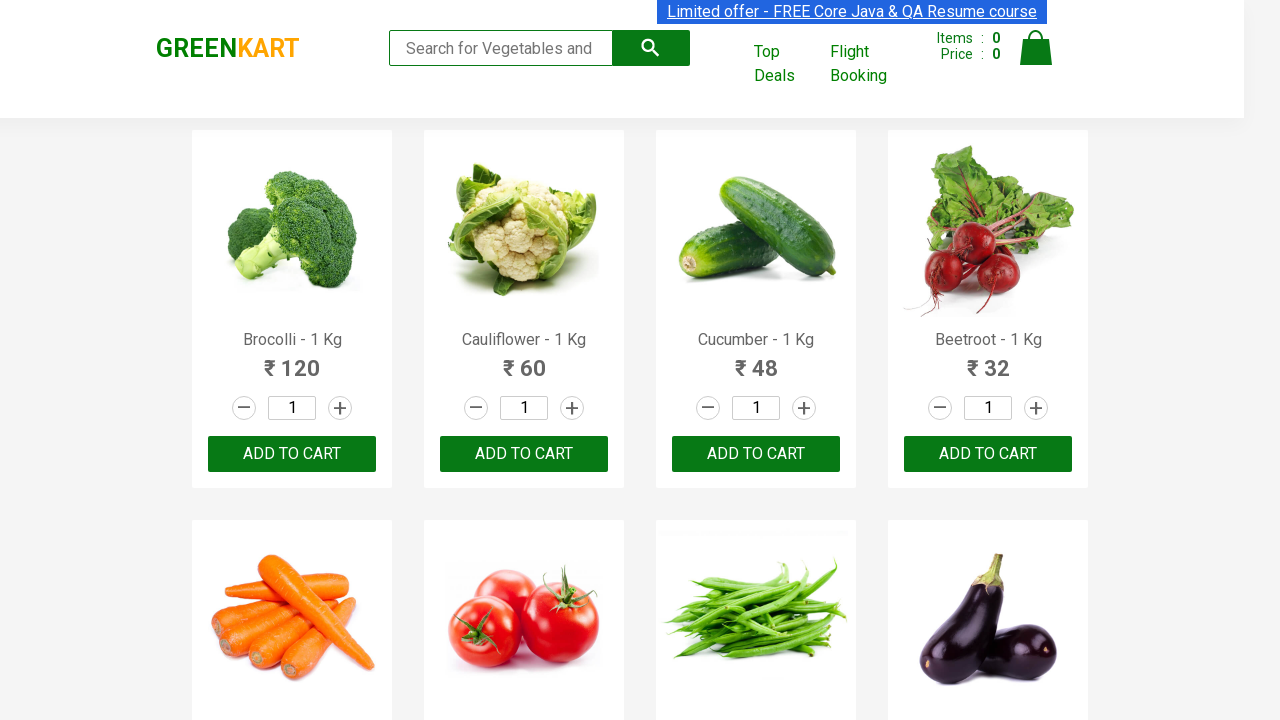